Tests contact form validation with invalid email format and verifies error message

Starting URL: https://techytypes.com/

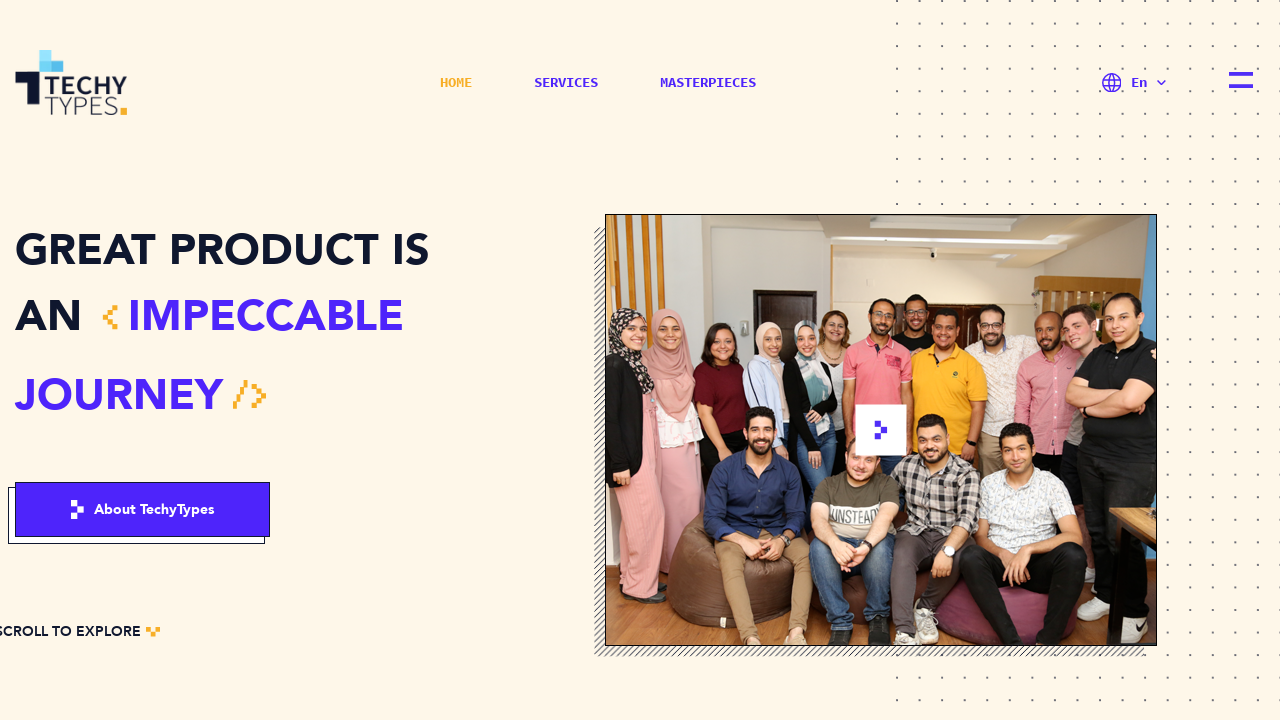

Filled name field with 'Mary' on //*[@id="__next"]/div[2]/div[8]/div/div[2]/form/div[1]/div[1]/div/input
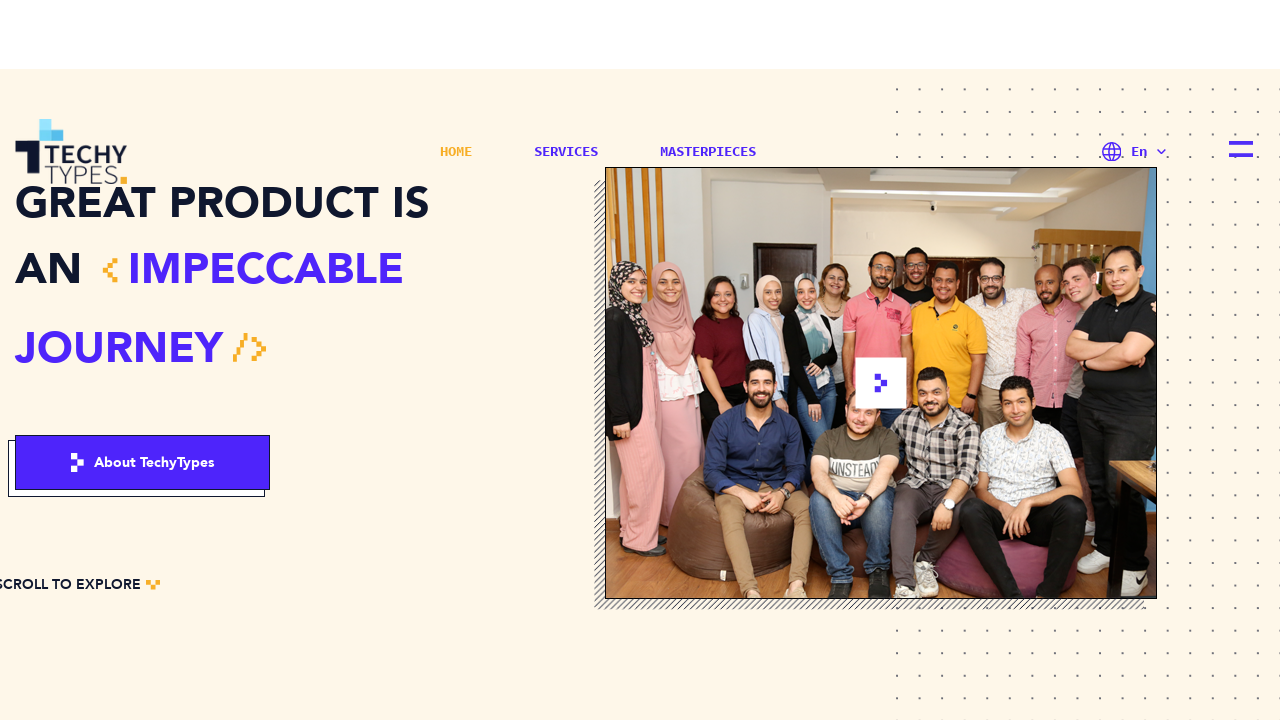

Filled email field with invalid format 'Mary.com' on //*[@id="__next"]/div[2]/div[8]/div/div[2]/form/div[1]/div[2]/div/input
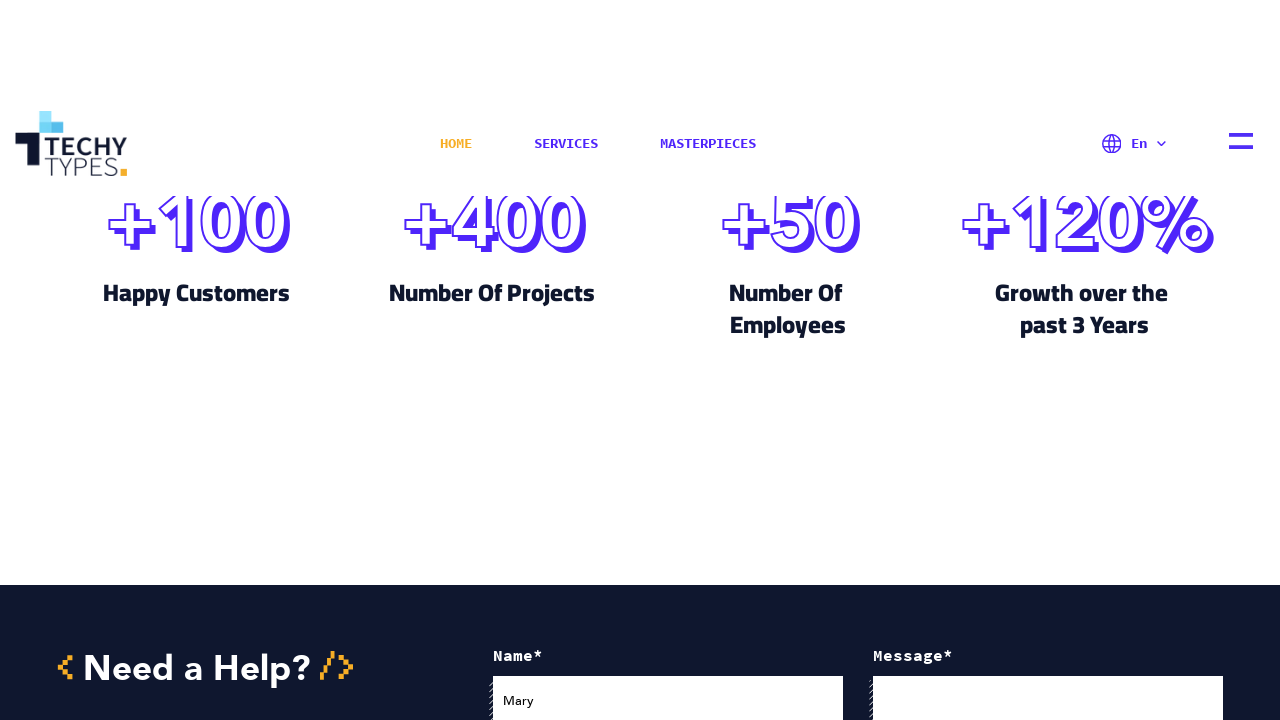

Filled message field with 'hello' on //*[@id="__next"]/div[2]/div[8]/div/div[2]/form/div[2]/div/div/div/div/textarea
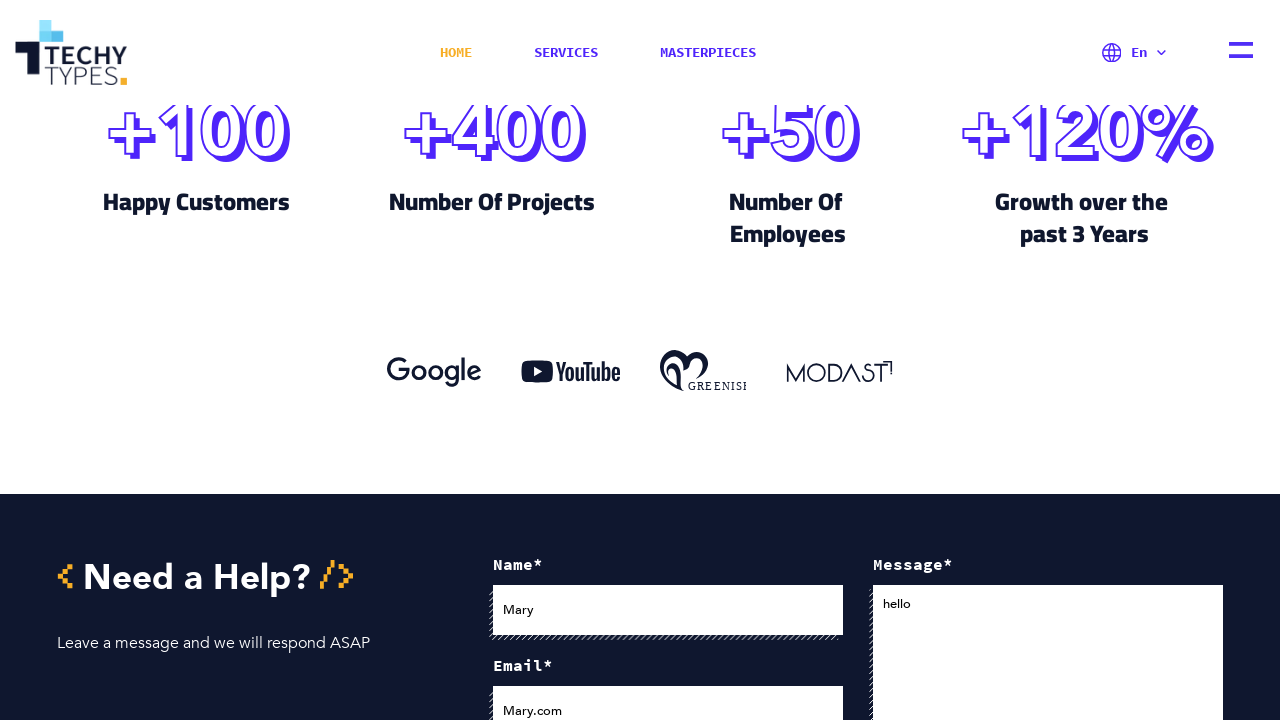

Clicked submit button to submit form with invalid email at (1140, 360) on button[type="submit"]
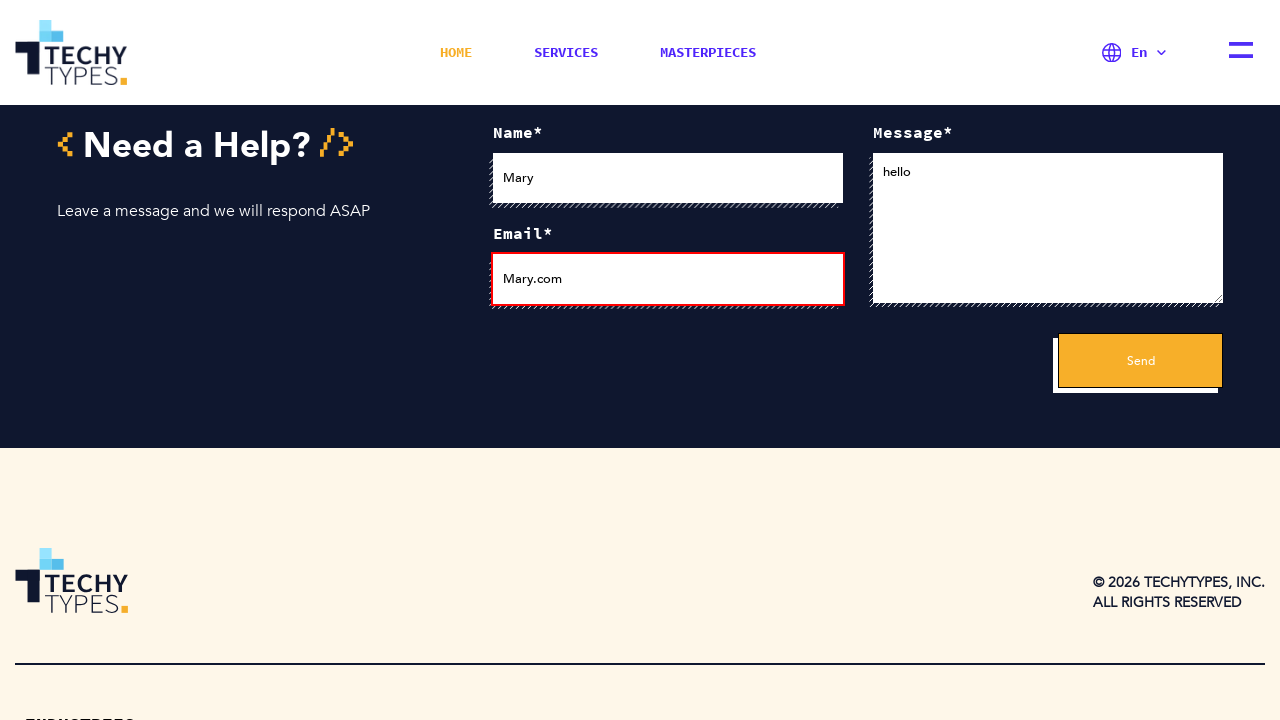

Error toast message appeared
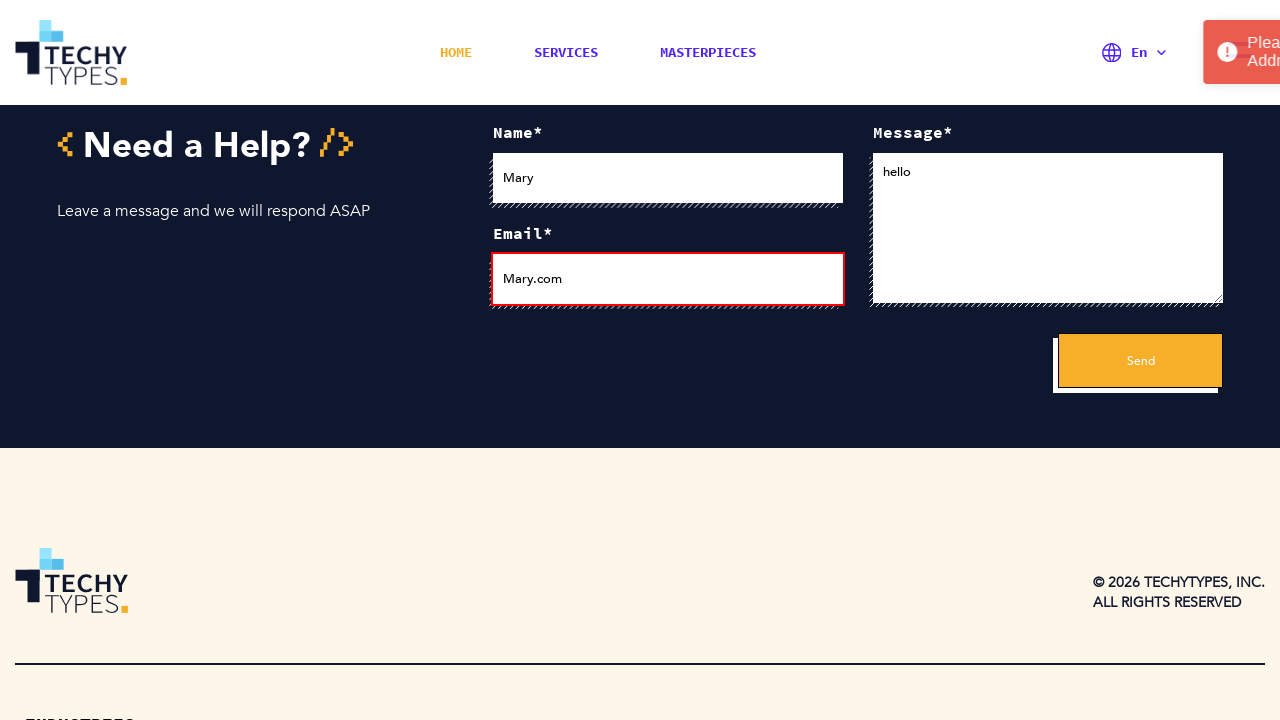

Retrieved error message text from toast
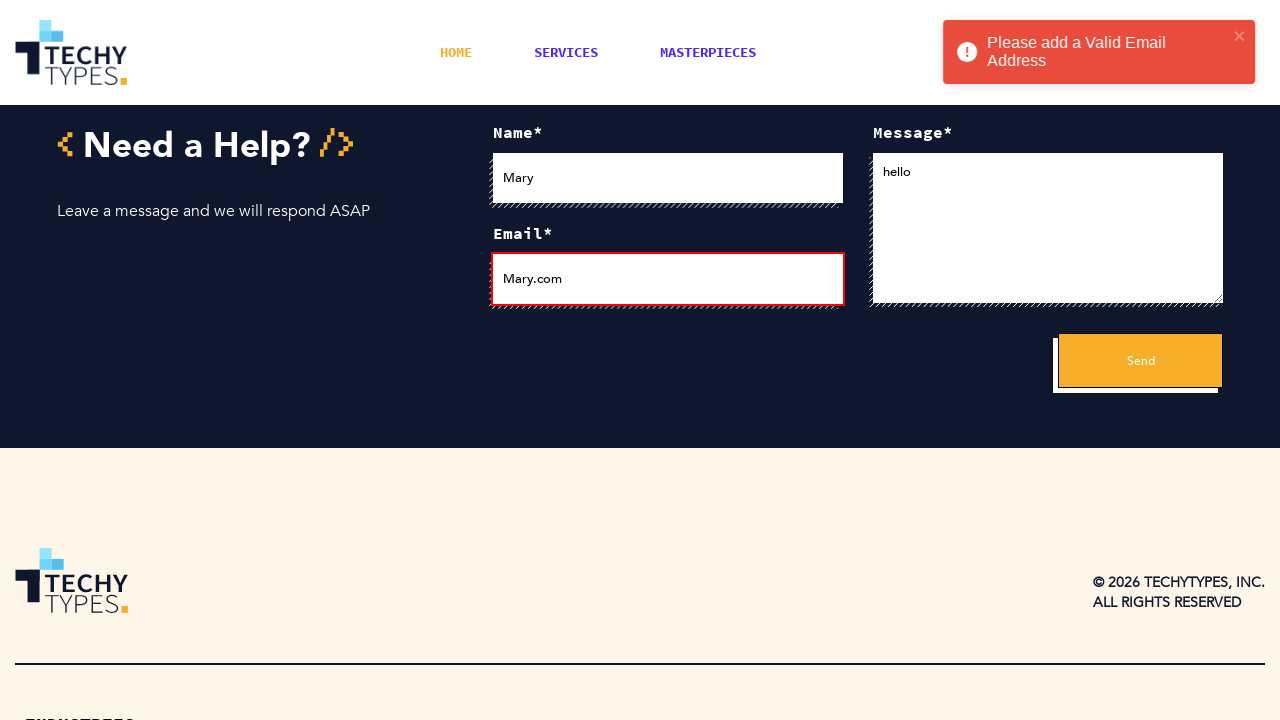

Verified error message contains 'Please add a Valid Email Address'
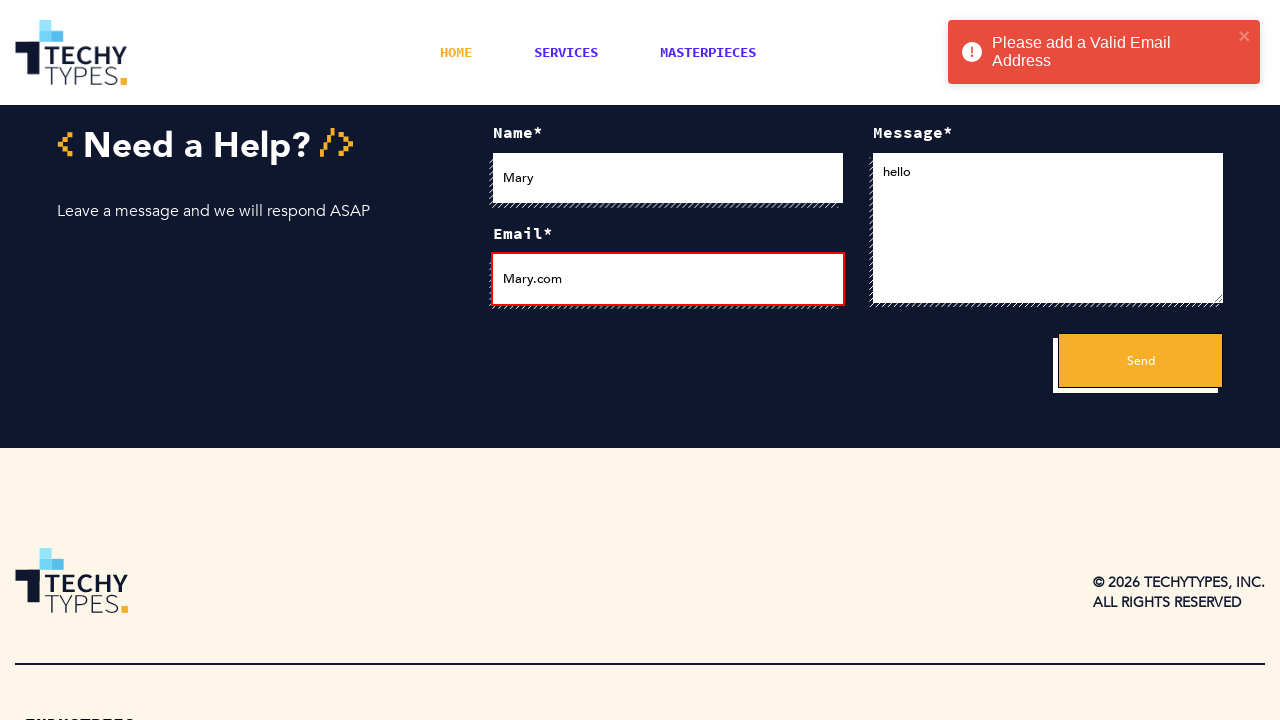

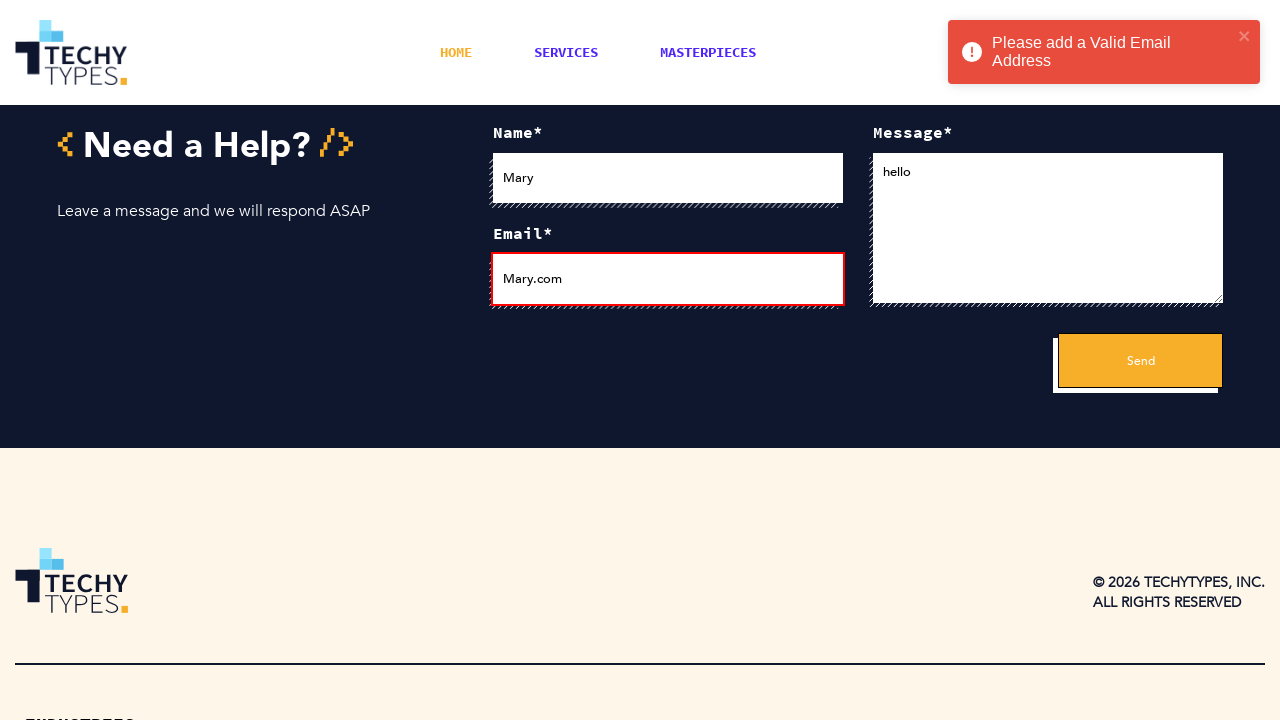